Tests sending text to a JavaScript prompt dialog by clicking a button that triggers a prompt, entering text, and accepting it

Starting URL: https://the-internet.herokuapp.com/javascript_alerts

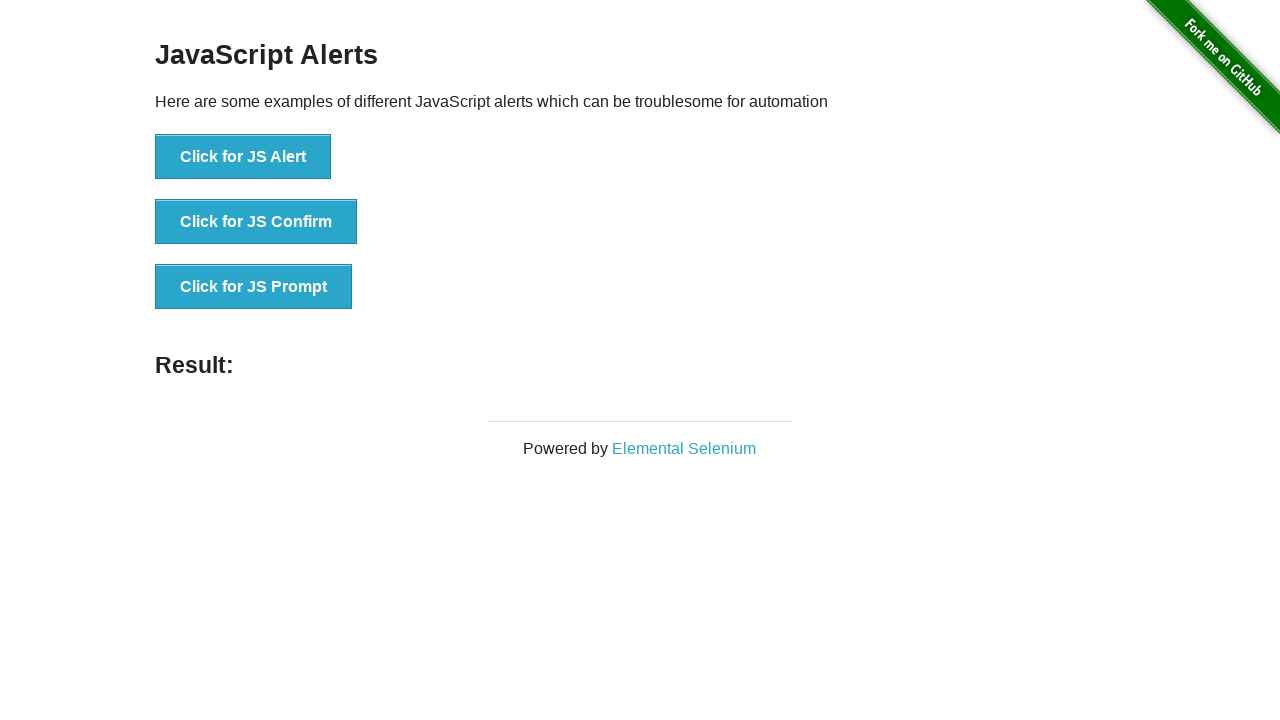

Set up dialog handler to accept prompt with text 'Ahmet'
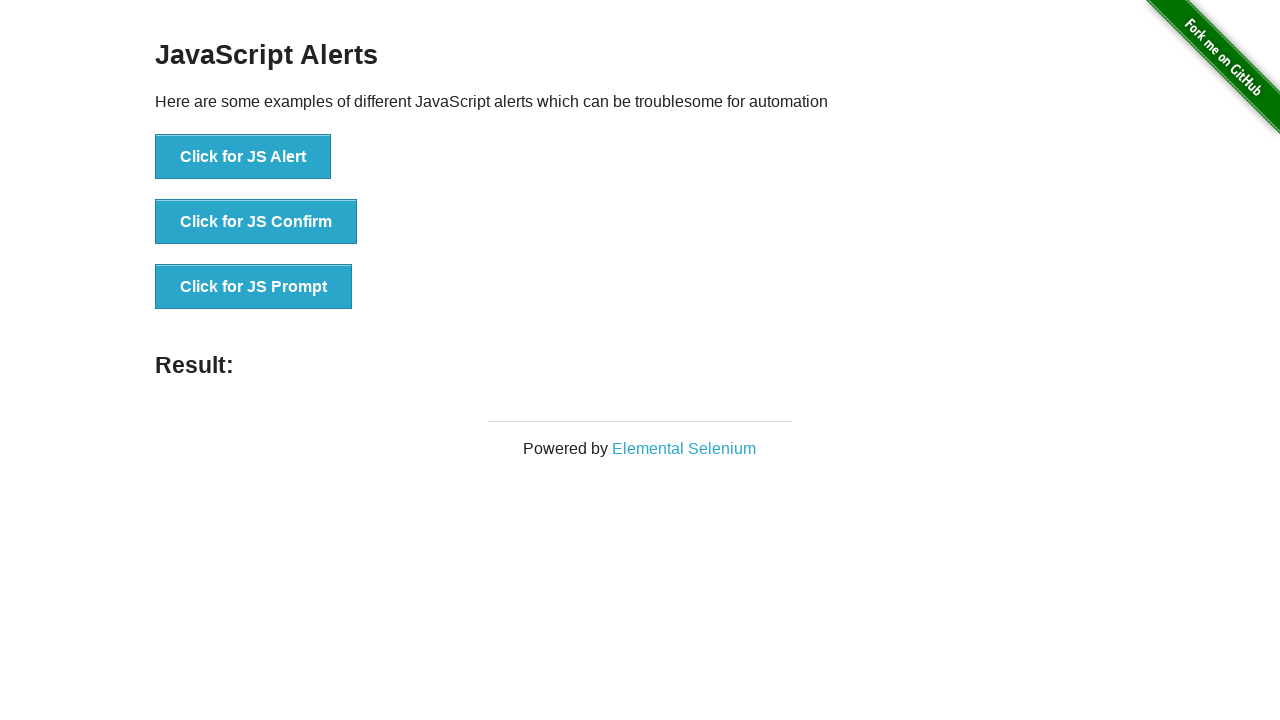

Clicked button to trigger JavaScript prompt dialog at (254, 287) on button[onclick='jsPrompt()']
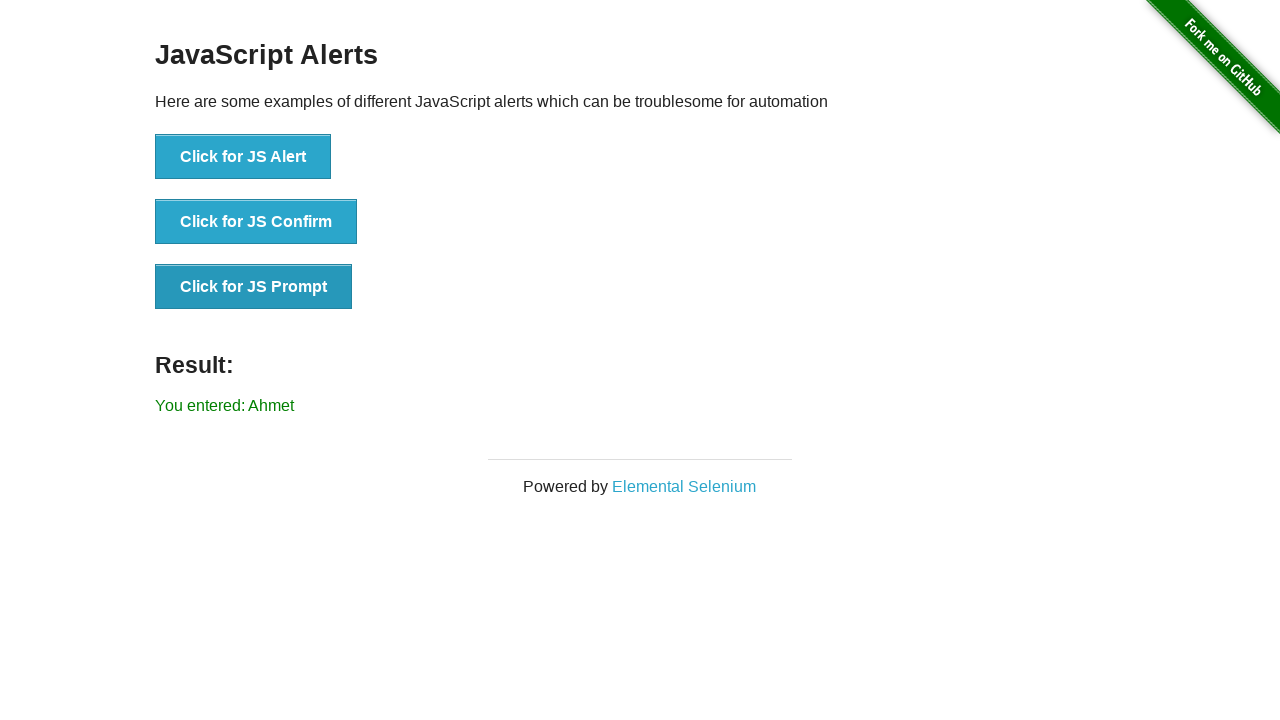

Prompt dialog was accepted and result message displayed
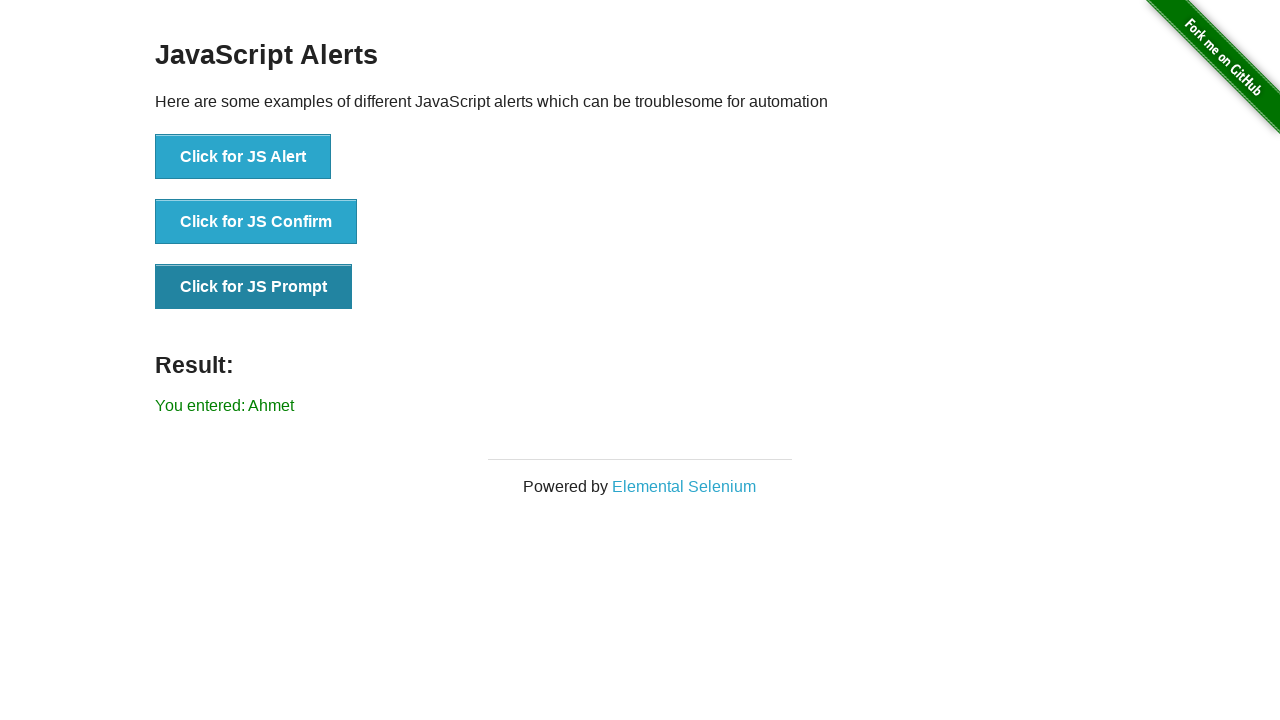

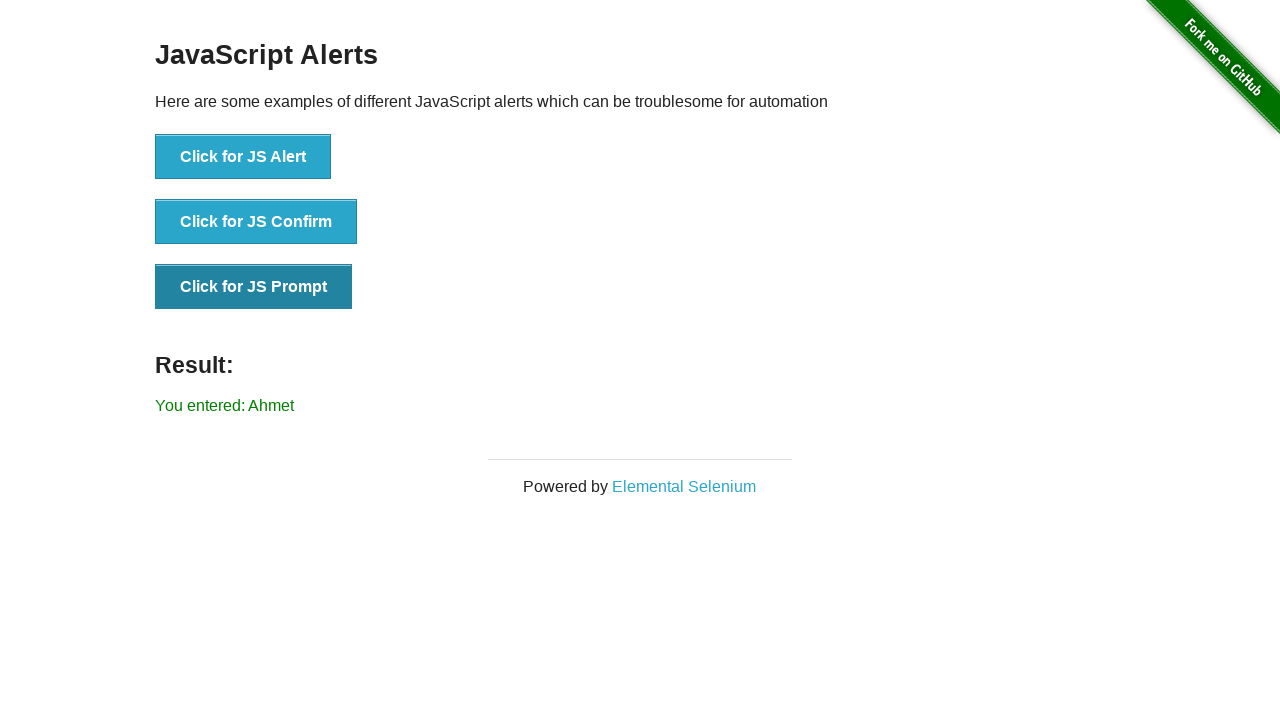